Tests navigation on the Selenium WebDriver Java tutorial site by verifying the Chapter 3 heading is visible, then clicking the "Web form" link and verifying the Web form heading appears.

Starting URL: https://bonigarcia.dev/selenium-webdriver-java/

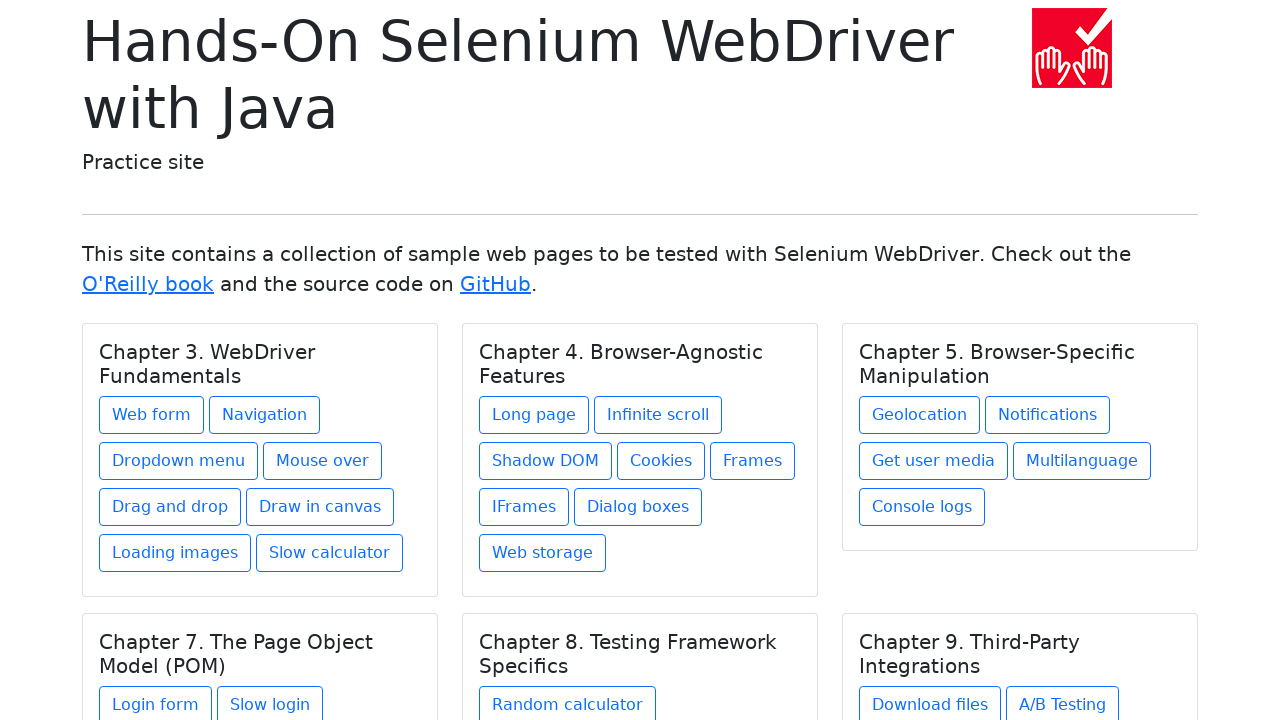

Chapter 3. WebDriver heading is visible
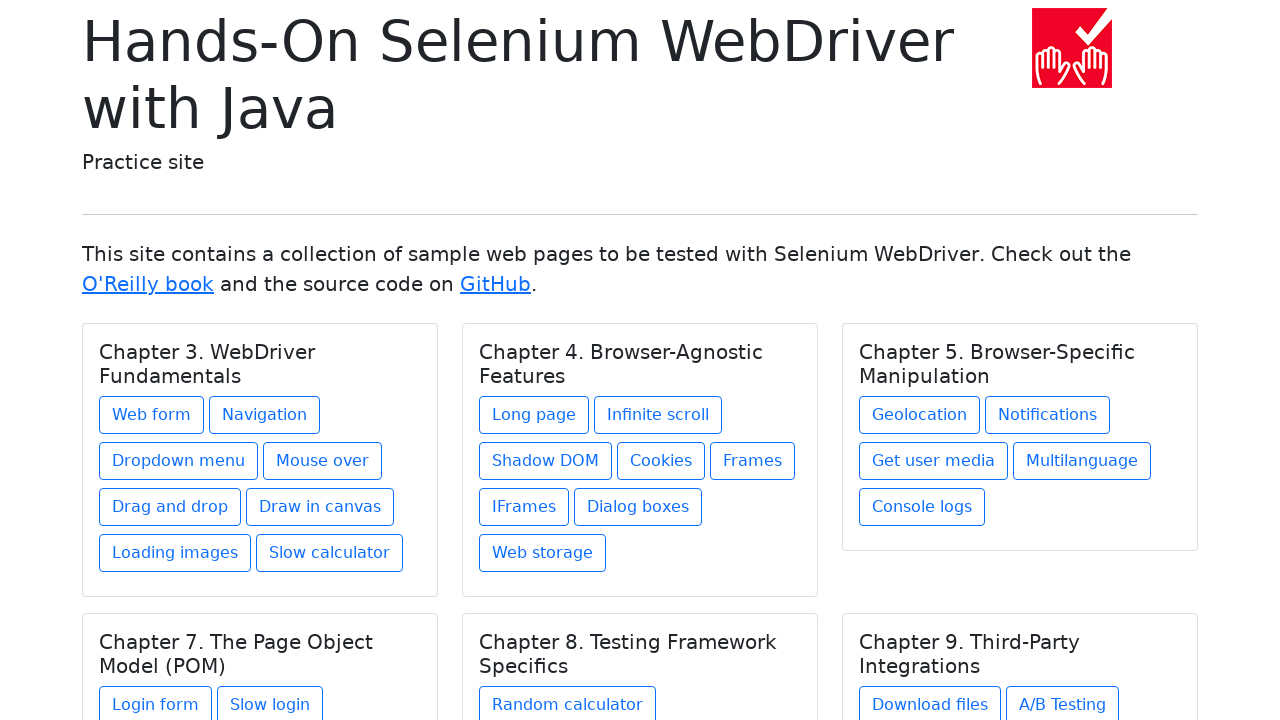

Clicked the Web form link at (152, 415) on internal:role=link[name="Web form"i]
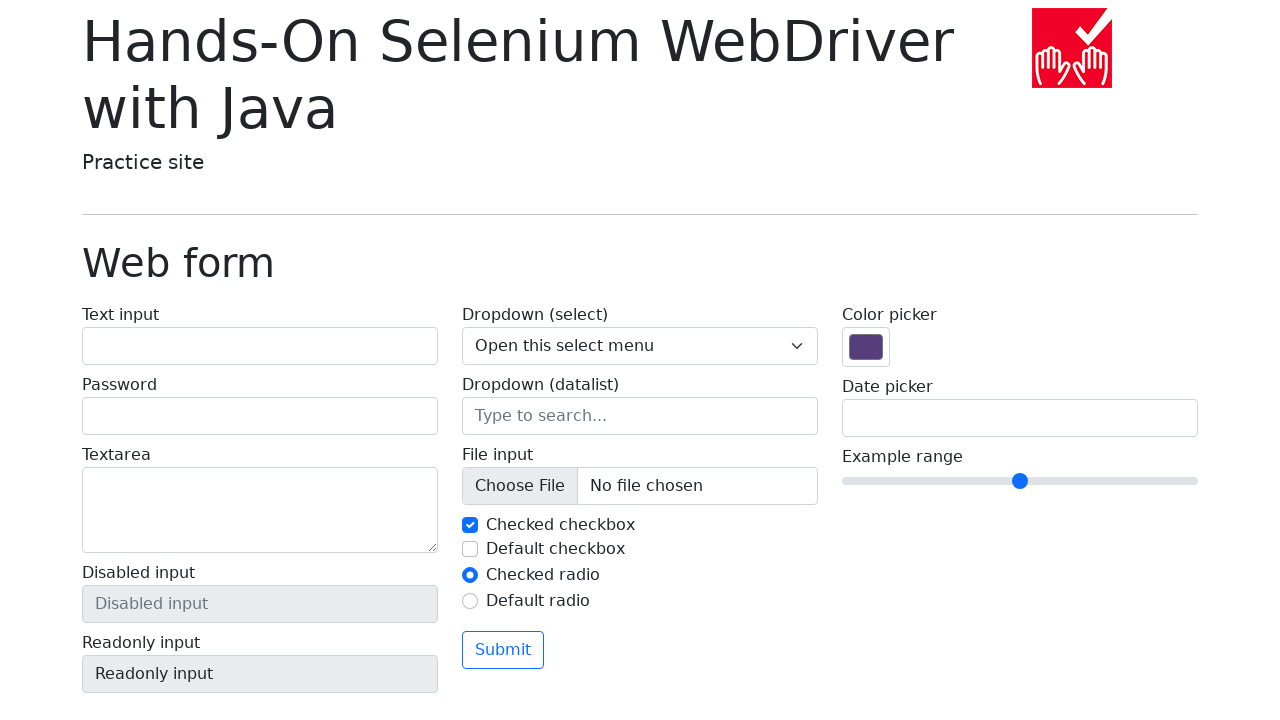

Web form heading is visible after navigation
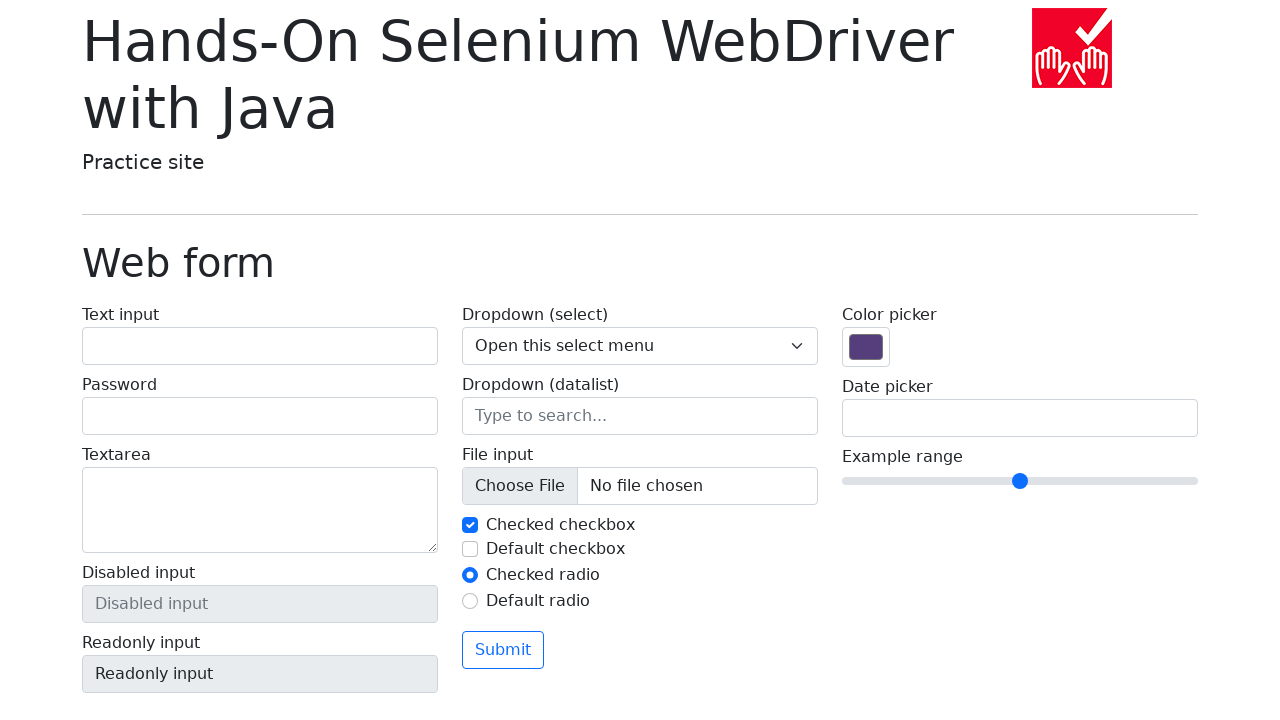

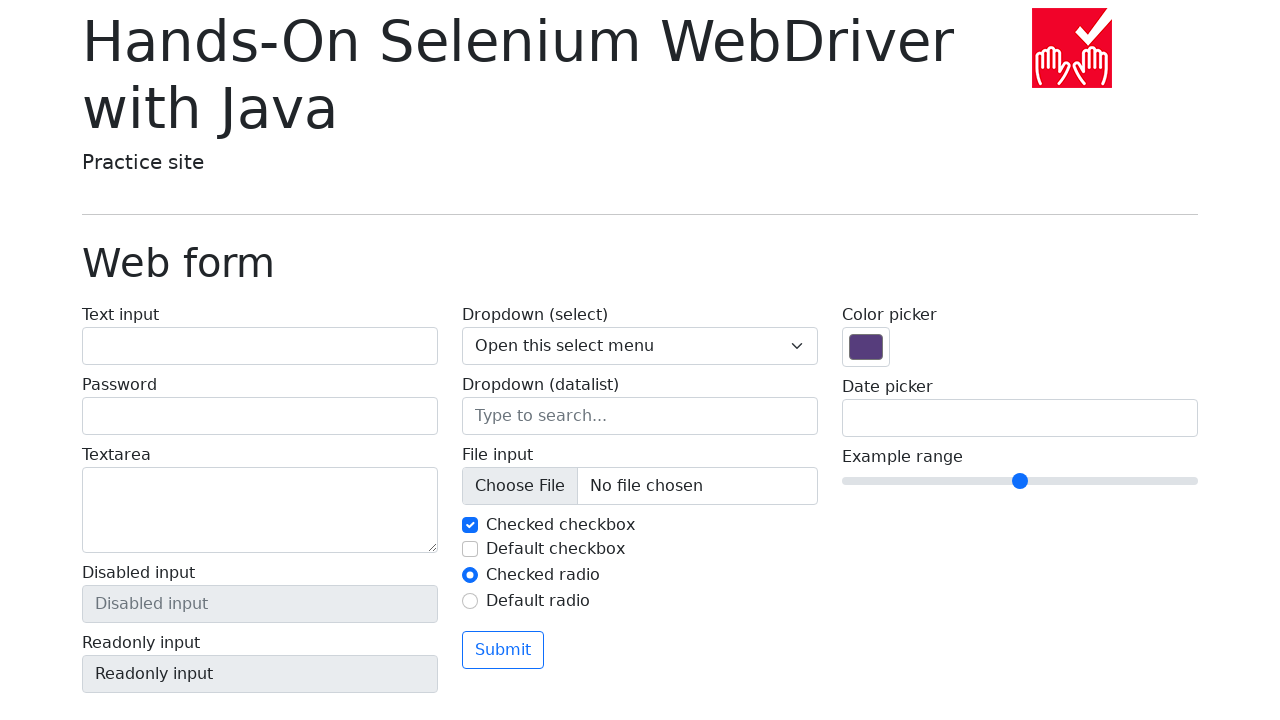